Tests multi-level menu navigation by hovering over nested menu items to reveal submenus

Starting URL: https://demoqa.com/menu

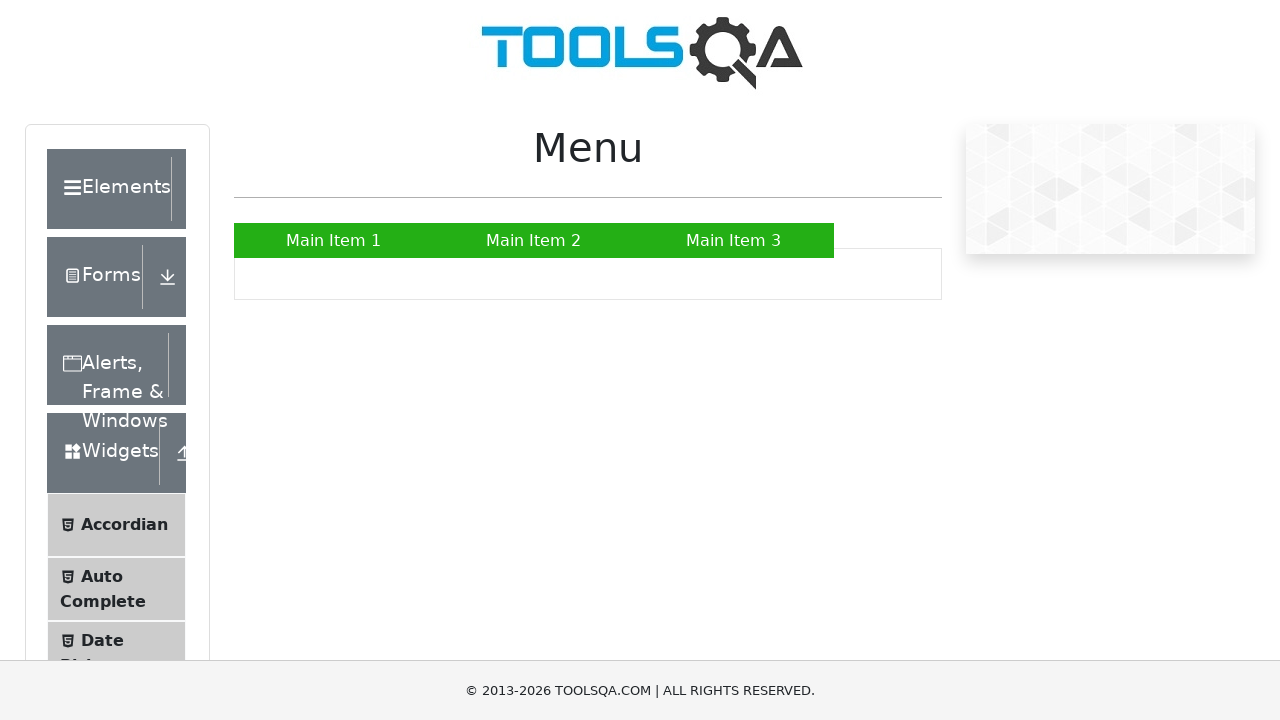

Hovered over Main Item 2 to reveal submenu at (534, 240) on text=Main Item 2
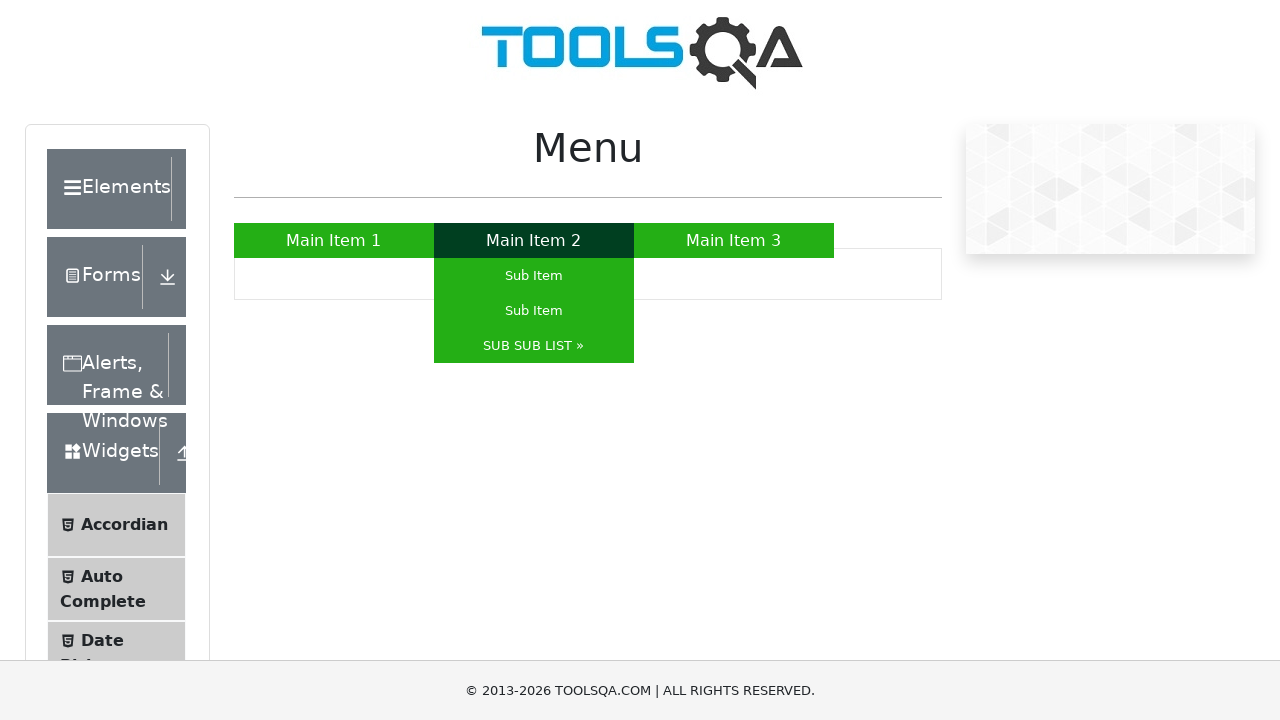

SUB SUB LIST submenu appeared
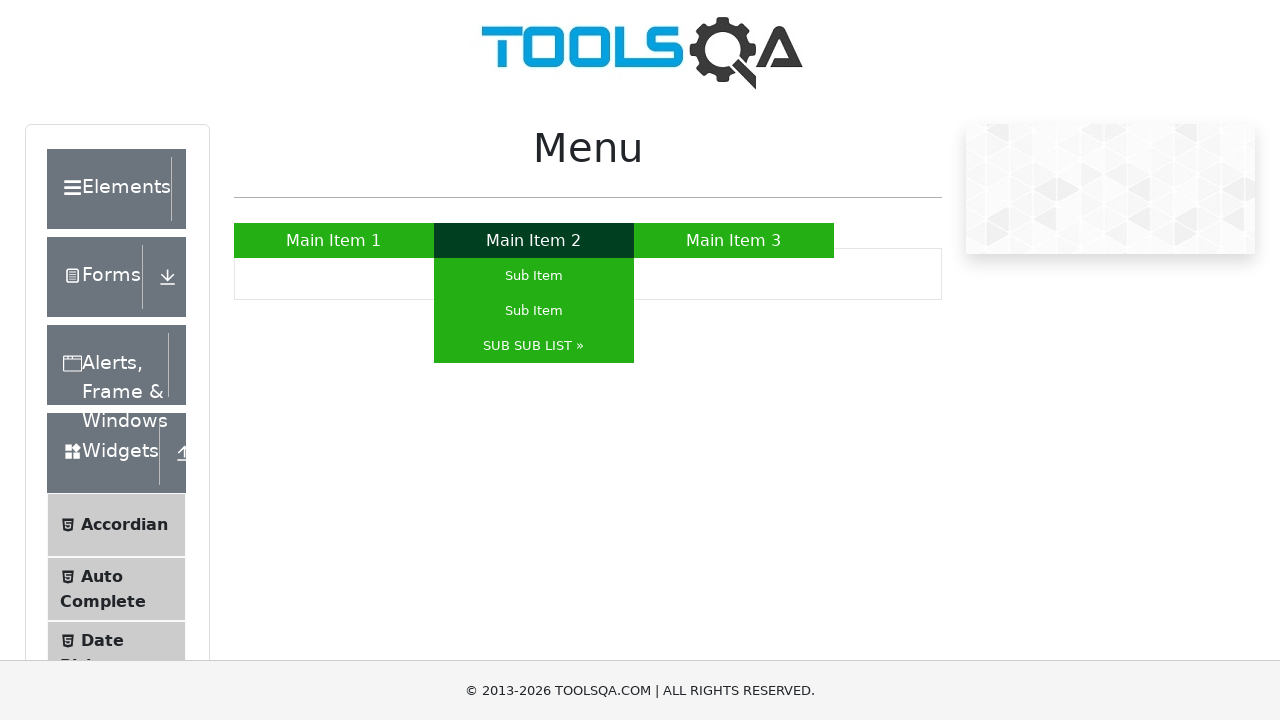

Hovered over SUB SUB LIST to reveal nested submenu at (534, 346) on text=SUB SUB LIST »
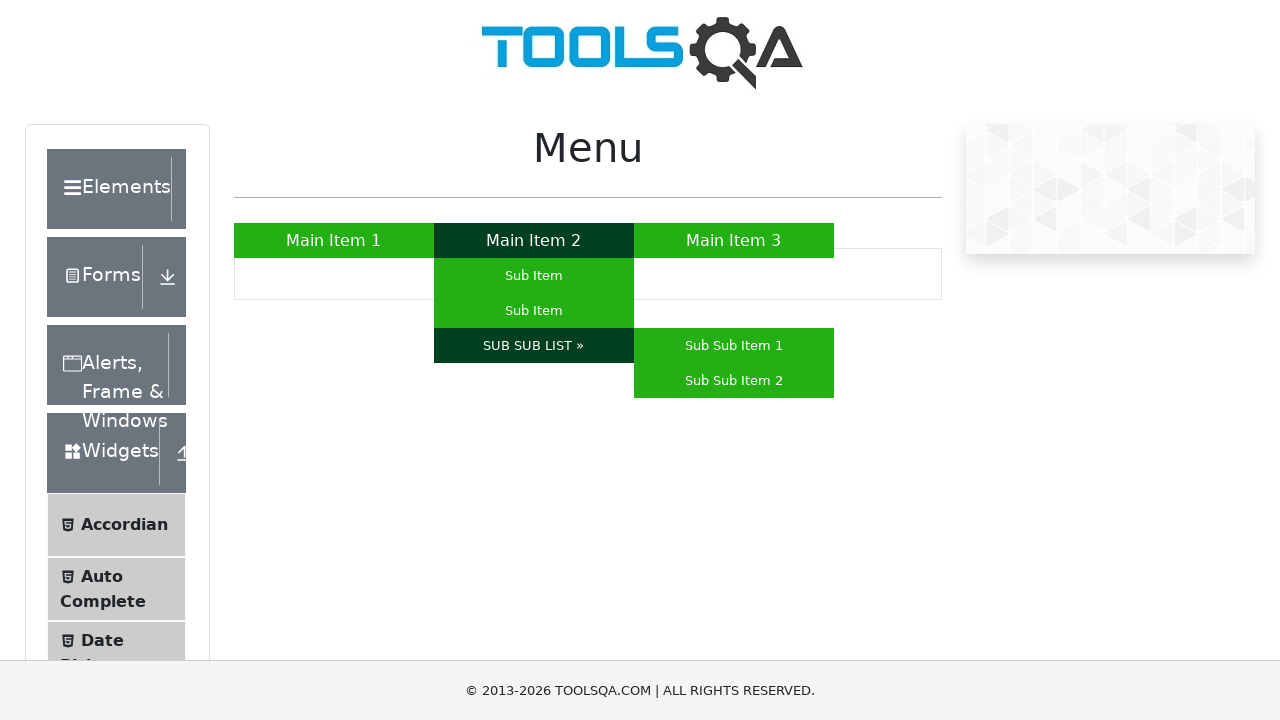

Nested submenu with Sub Sub Item 1 appeared
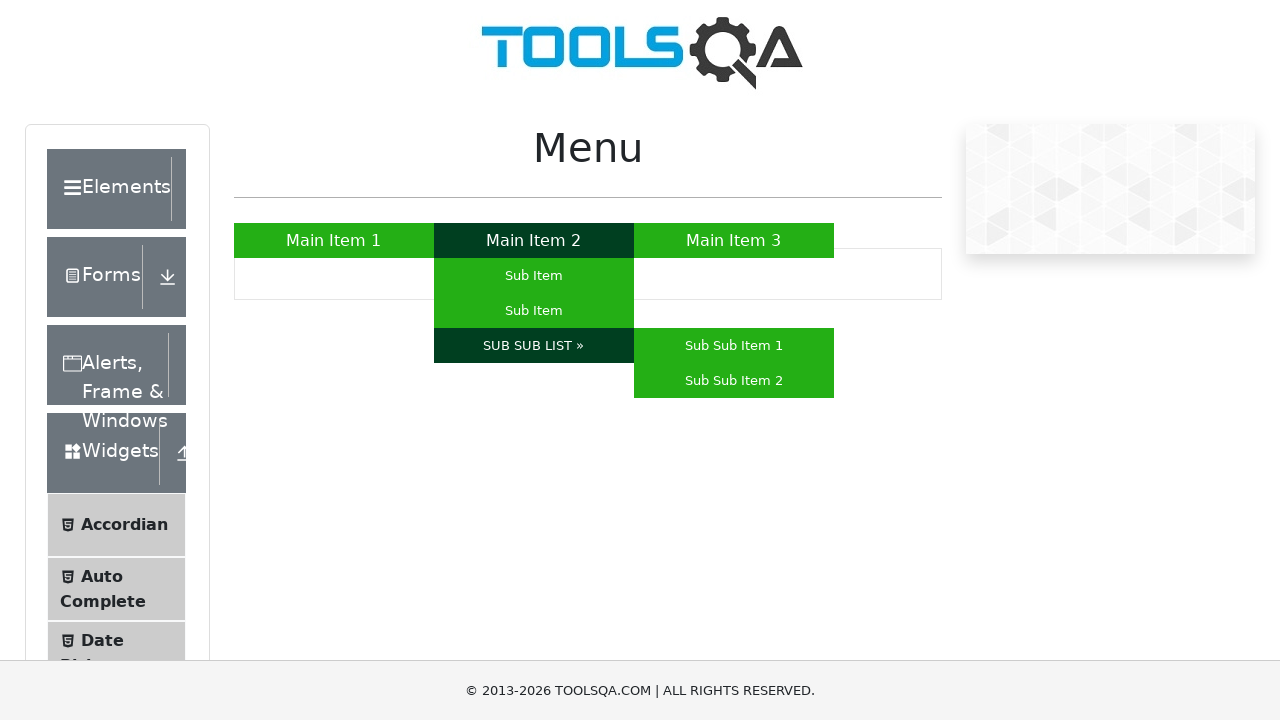

Hovered over Sub Sub Item 2 in the nested menu at (734, 380) on text=Sub Sub Item 2
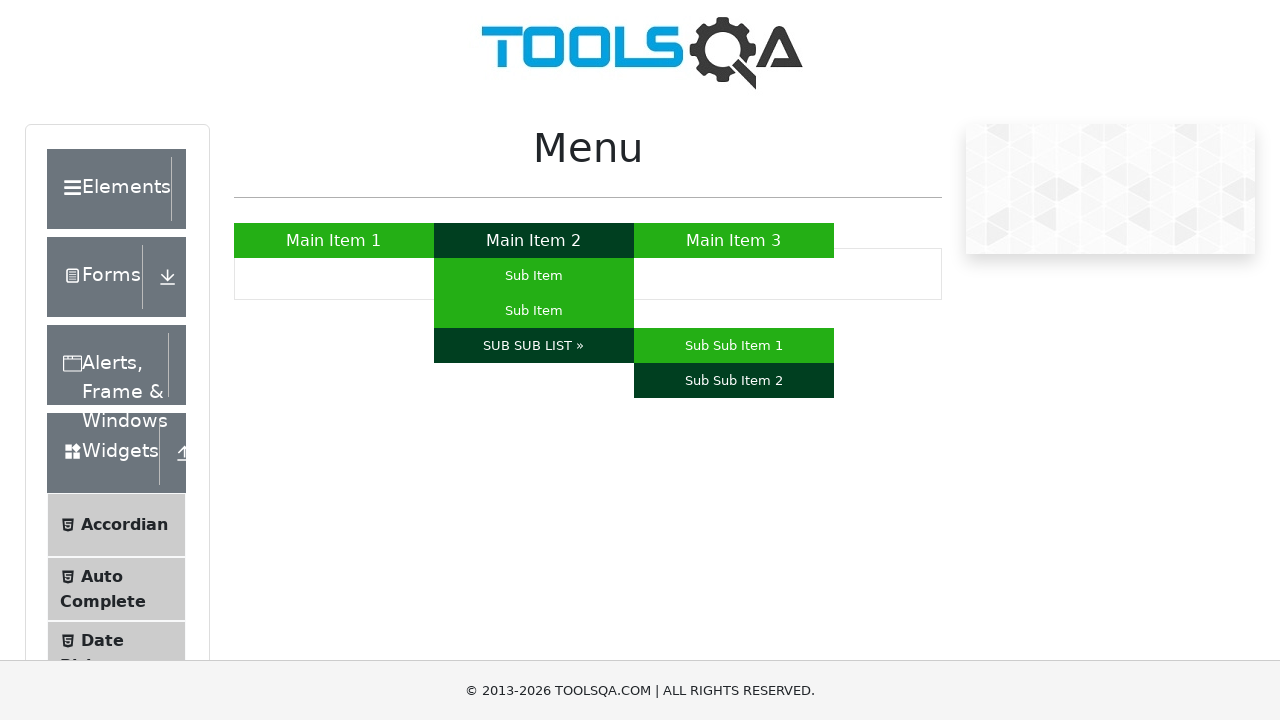

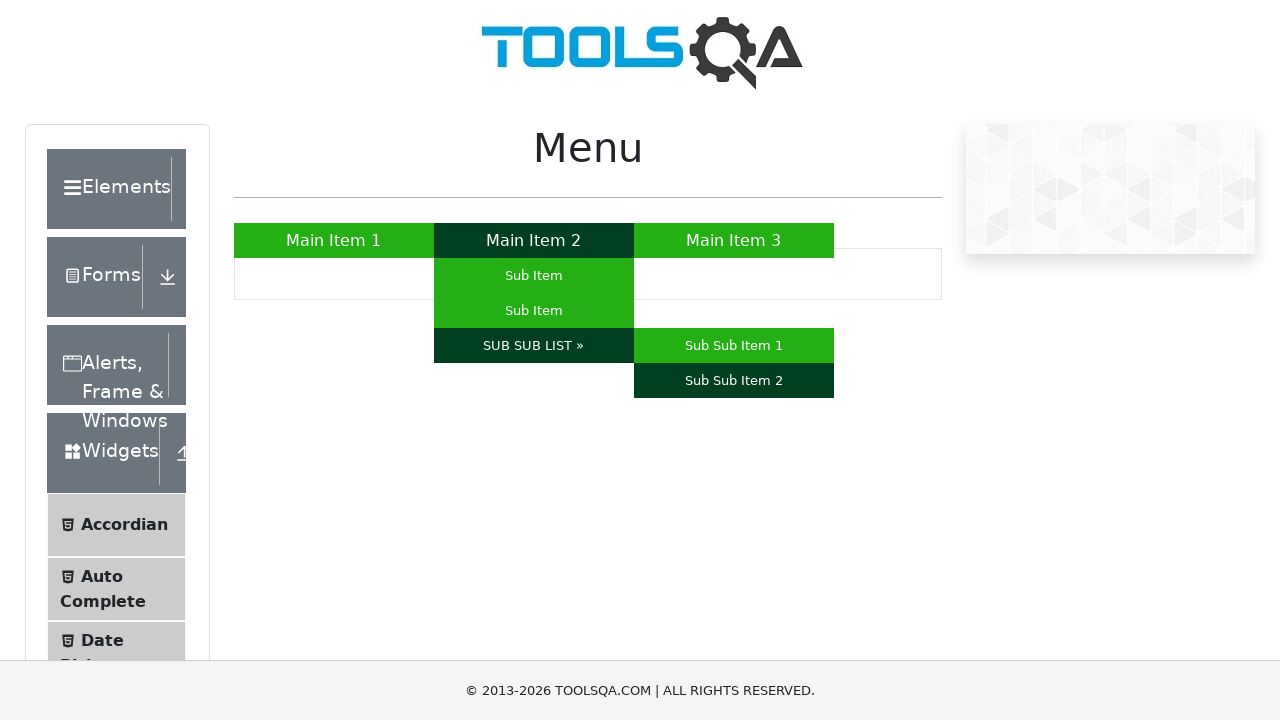